Tests mouse hover functionality by scrolling to a hover element, hovering over it to reveal a dropdown menu, and clicking the "Reload" link option

Starting URL: https://rahulshettyacademy.com/AutomationPractice/

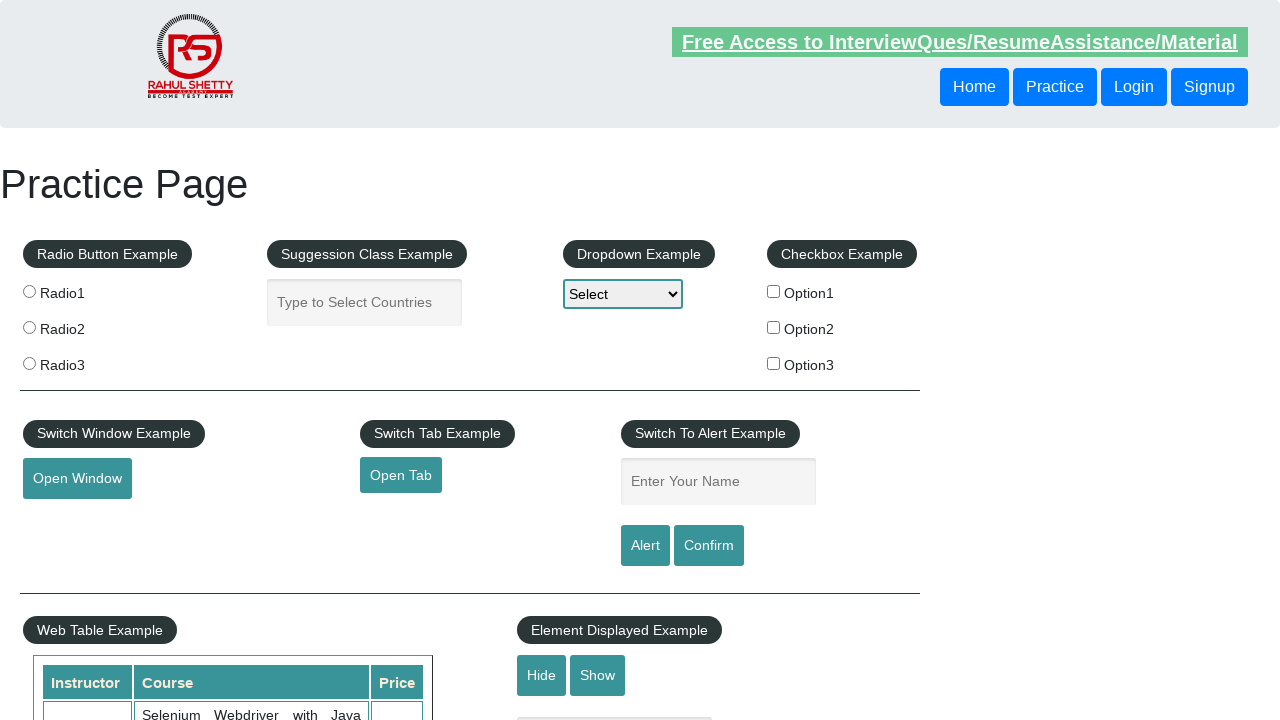

Scrolled down 800 pixels to make hover element visible
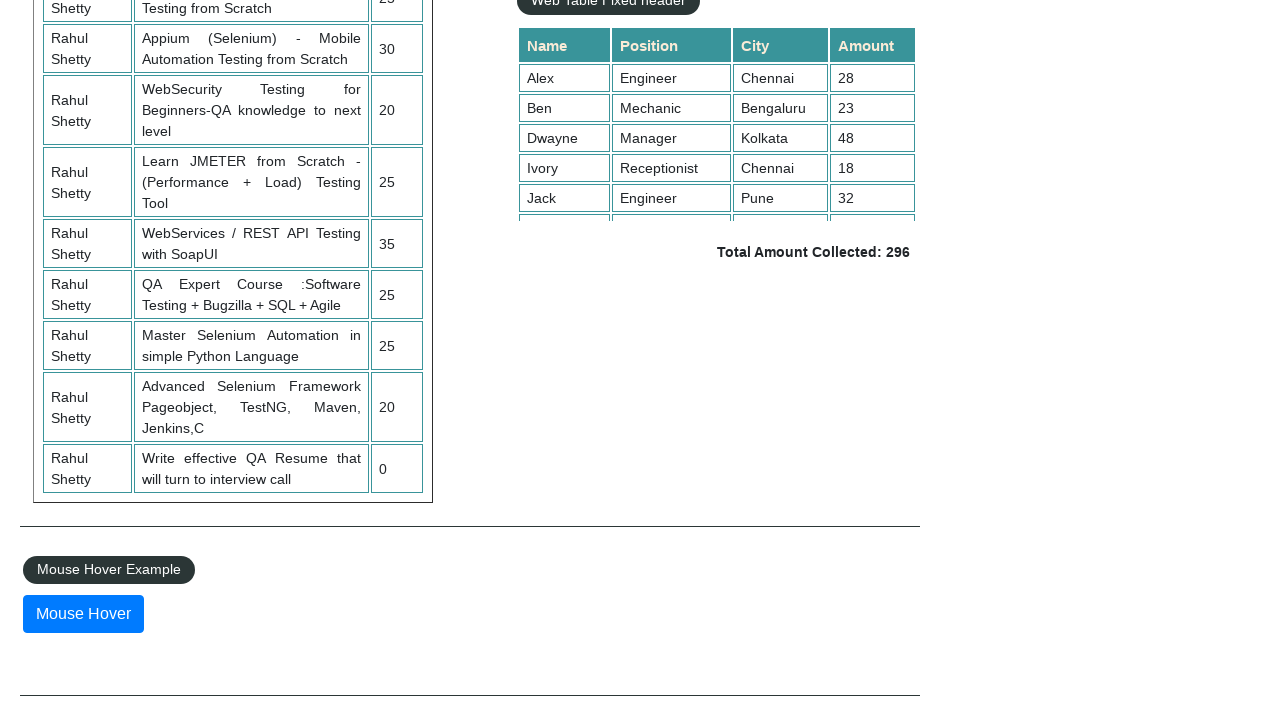

Hovered over mouse hover element to reveal dropdown menu at (83, 614) on #mousehover
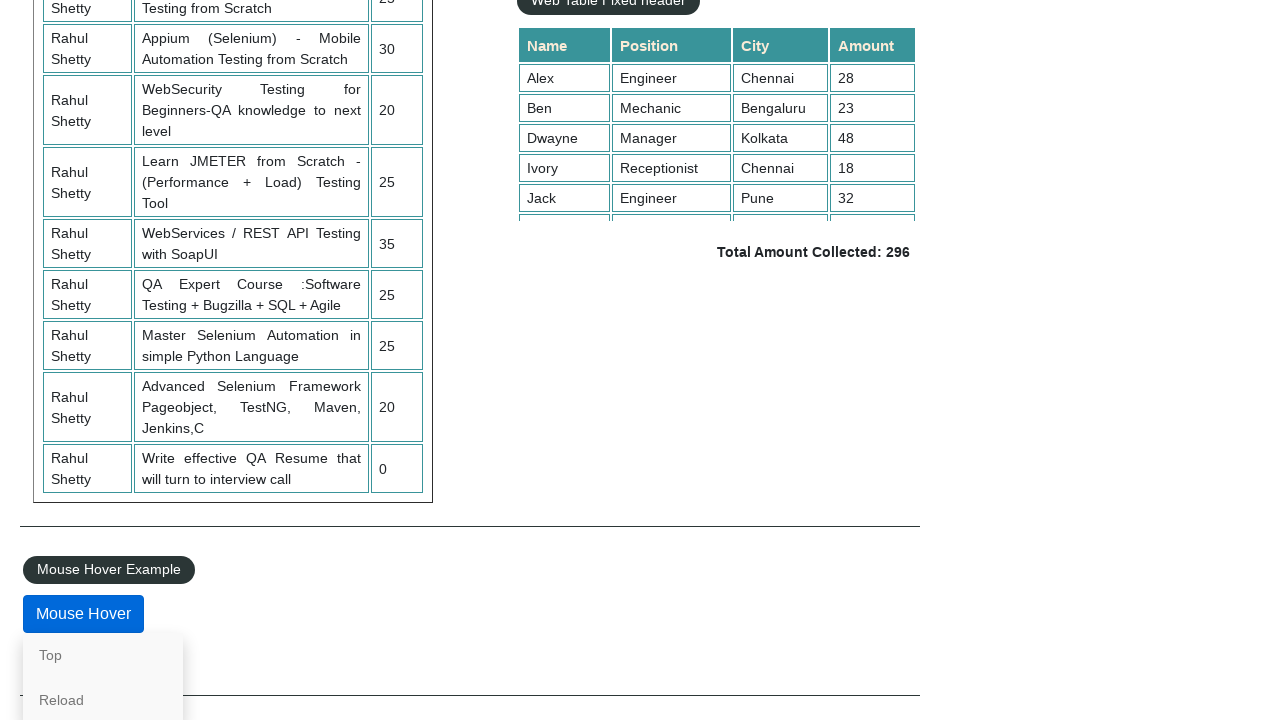

Clicked 'Reload' link from dropdown menu at (103, 698) on text=Reload
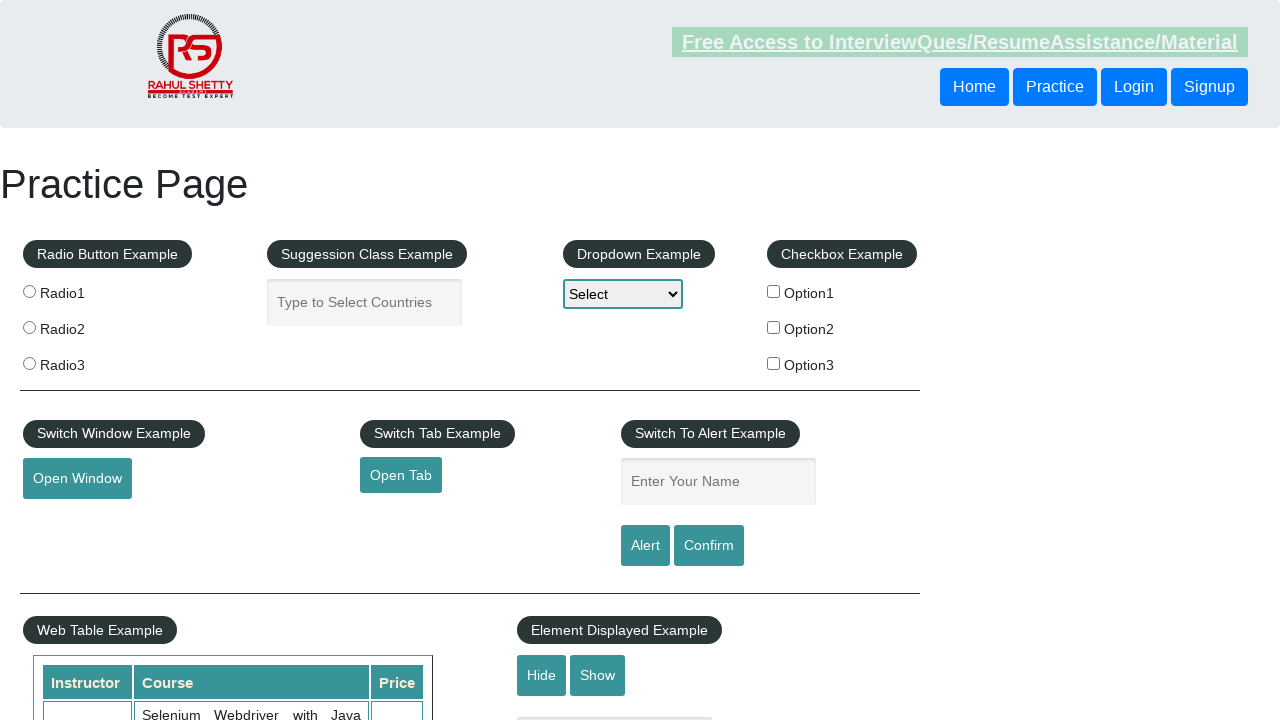

Scrolled to bottom of page
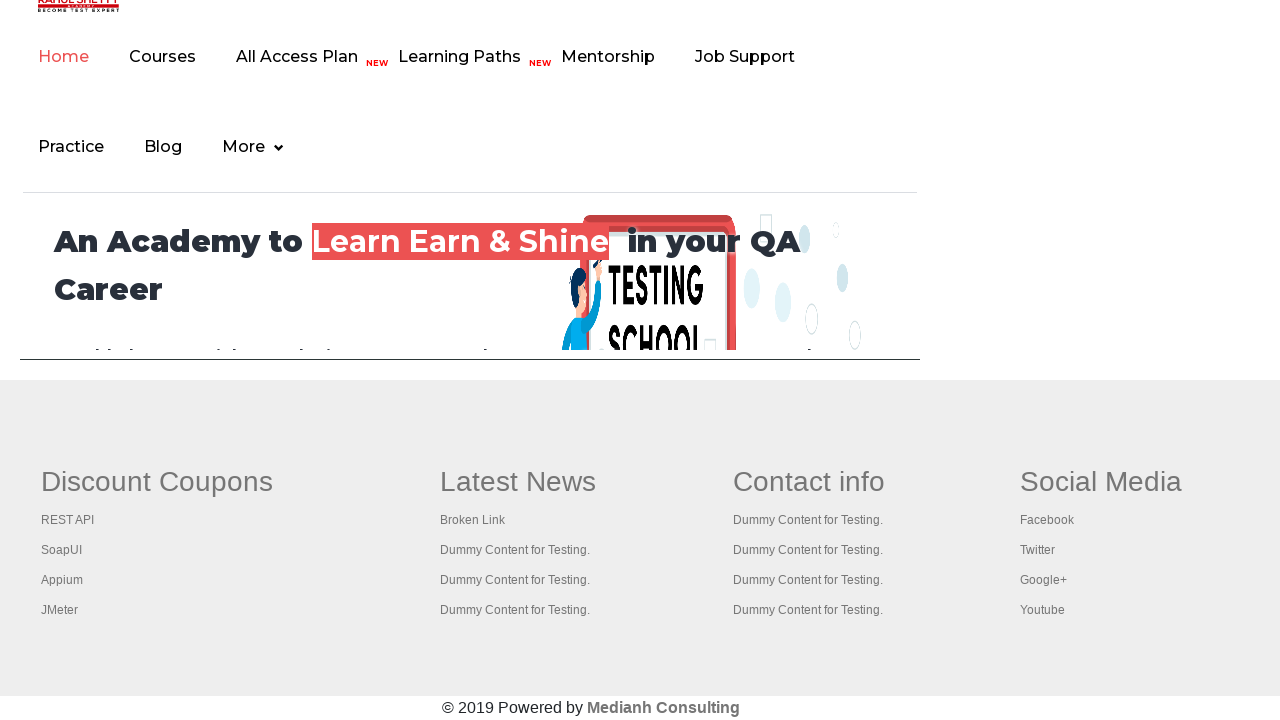

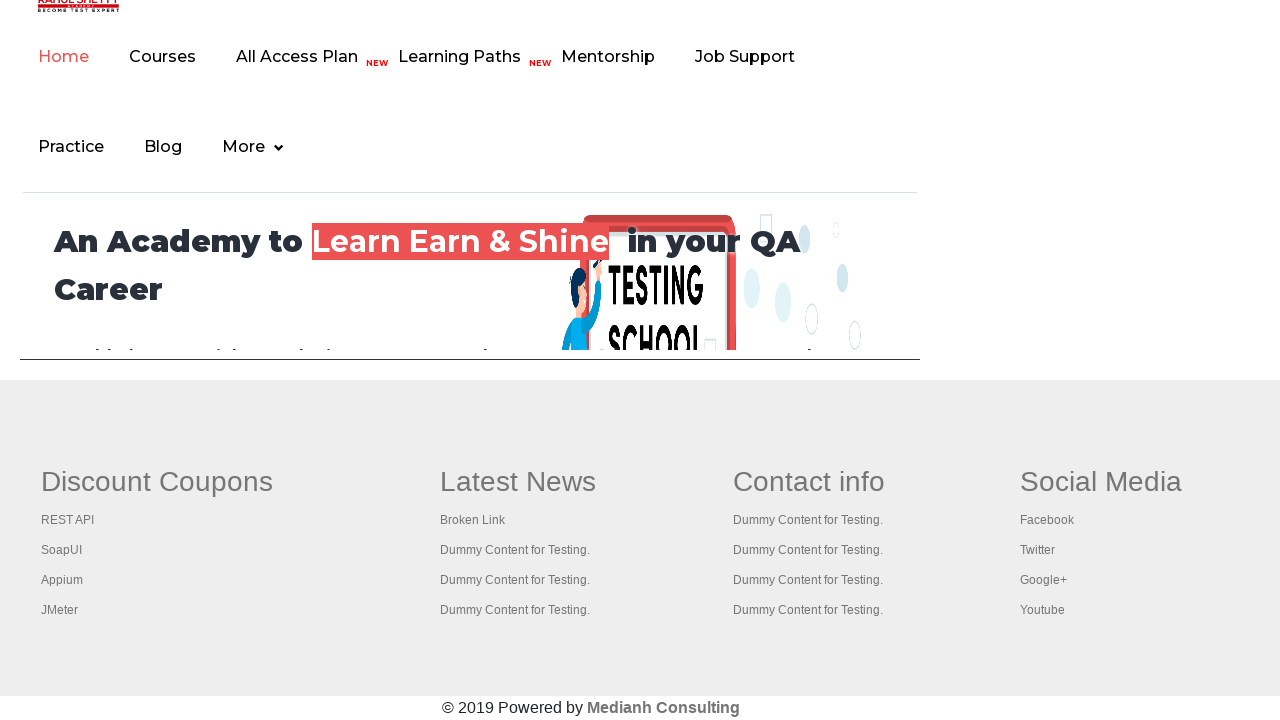